Tests a form submission by filling personal information fields (first name, last name, job title), selecting a radio button, checking a checkbox, interacting with a dropdown menu using different selection methods, and submitting the form.

Starting URL: http://formy-project.herokuapp.com/form

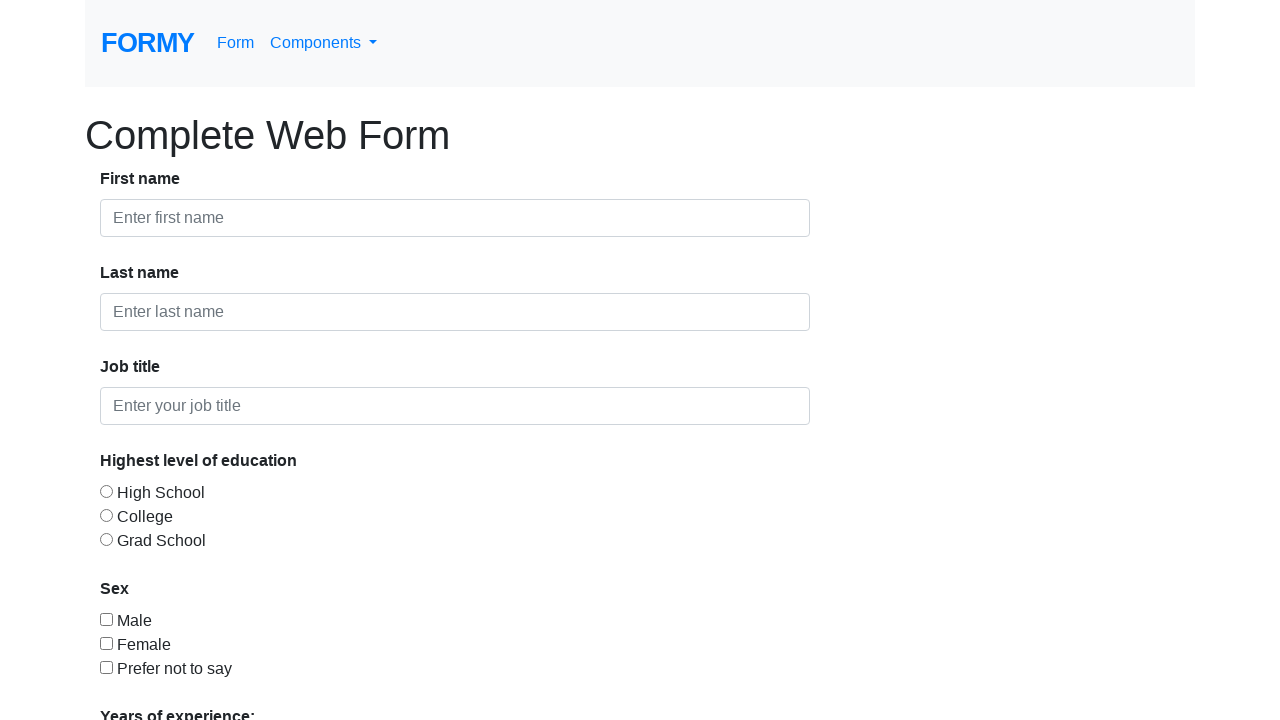

Filled first name field with 'Aravinda' on #first-name
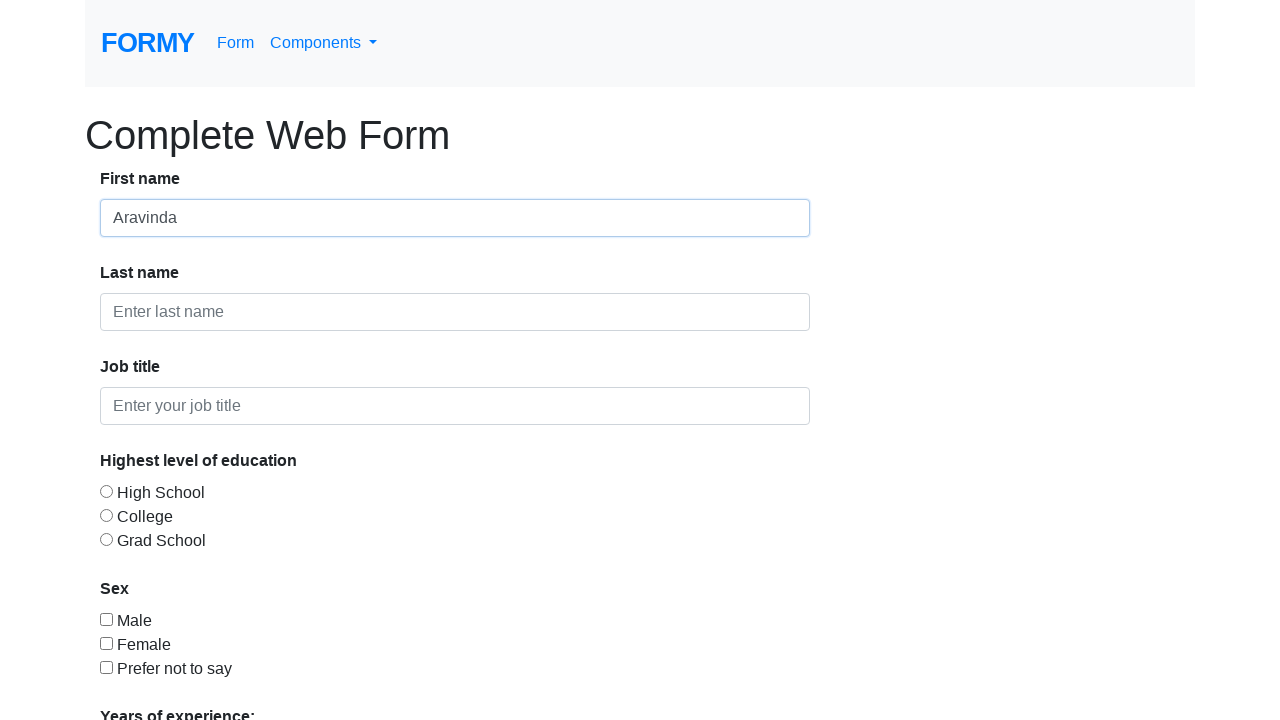

Filled last name field with 'H' on #last-name
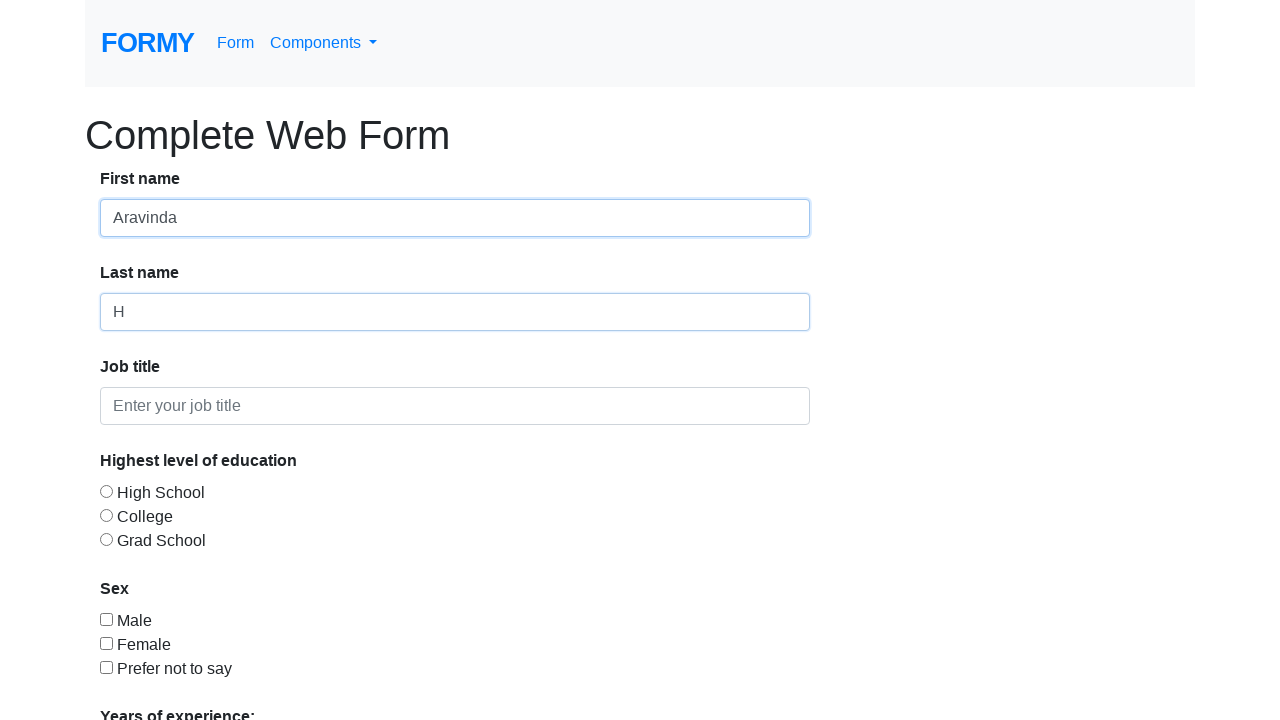

Filled job title field with 'Trainer' on #job-title
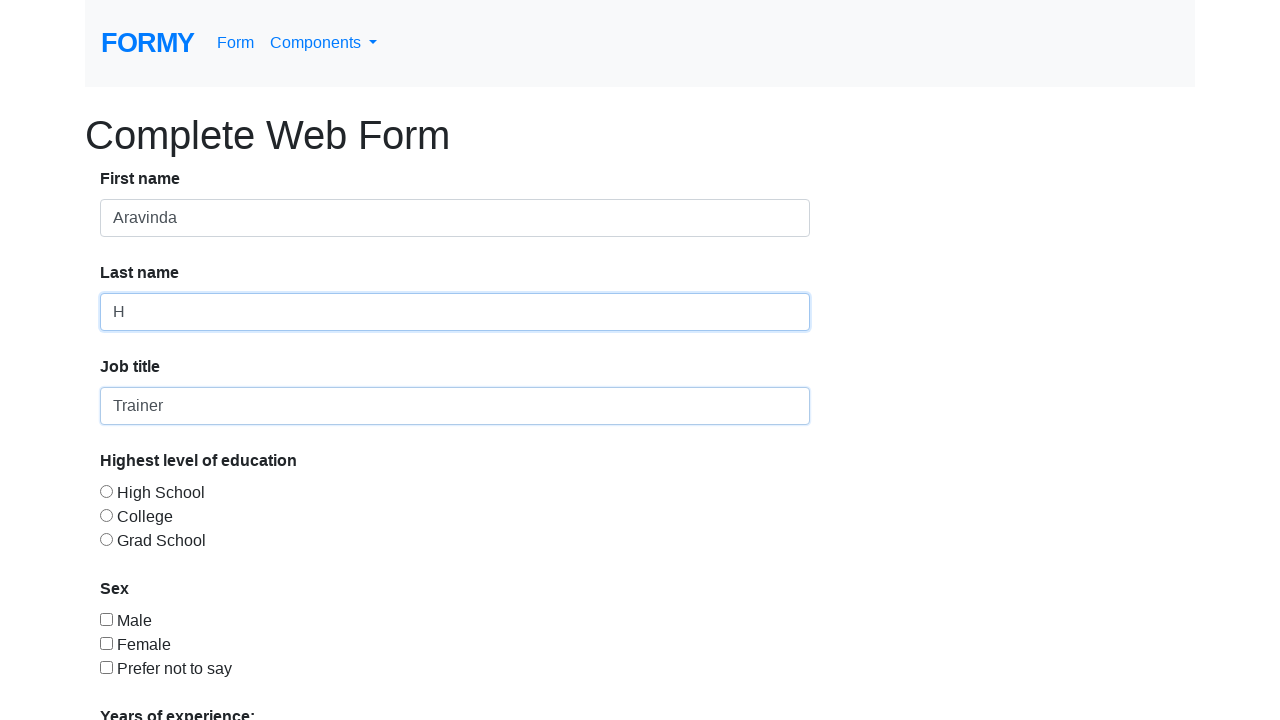

Selected radio button option 3 at (106, 539) on #radio-button-3
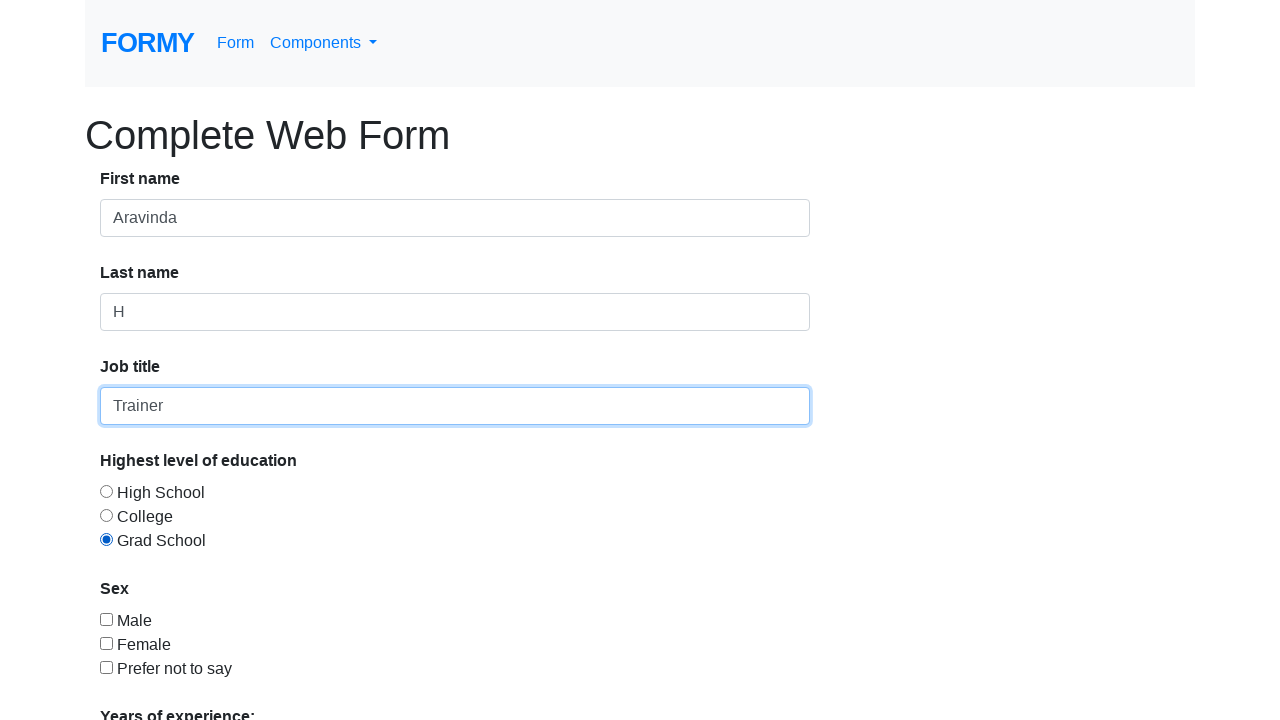

Checked checkbox option 1 at (106, 619) on #checkbox-1
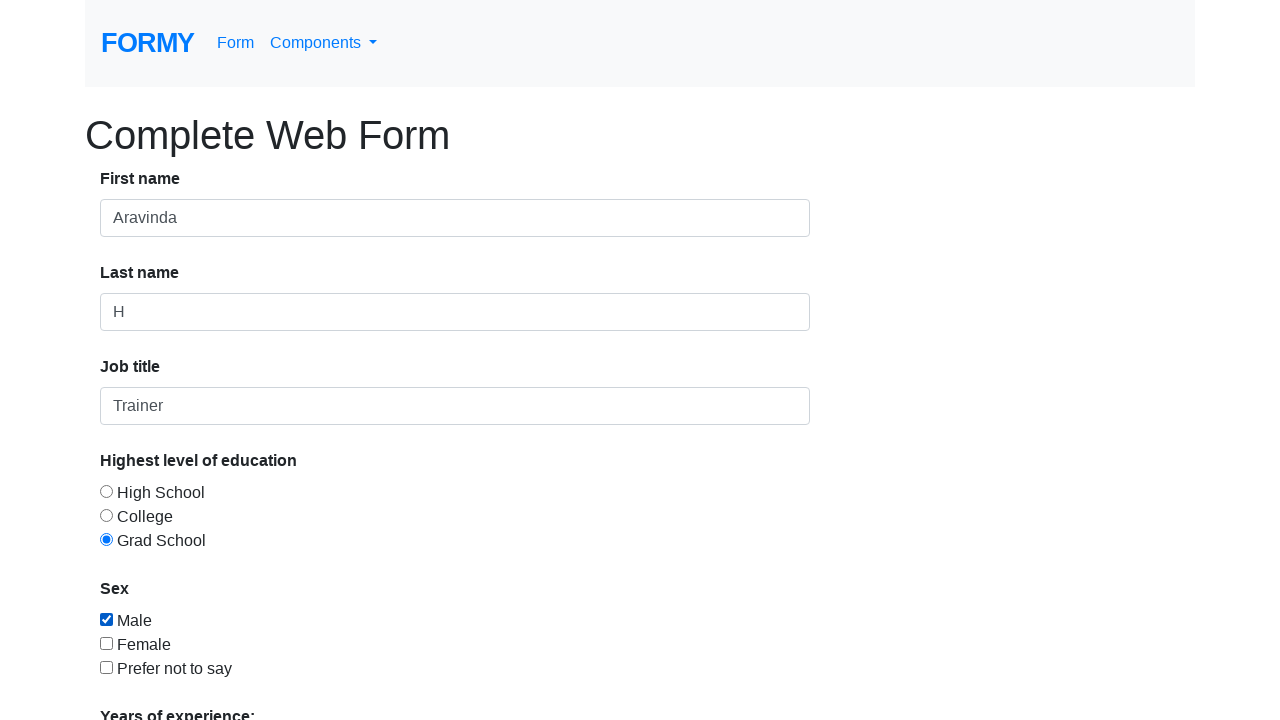

Selected dropdown option by index 3 (5-9 range) on #select-menu
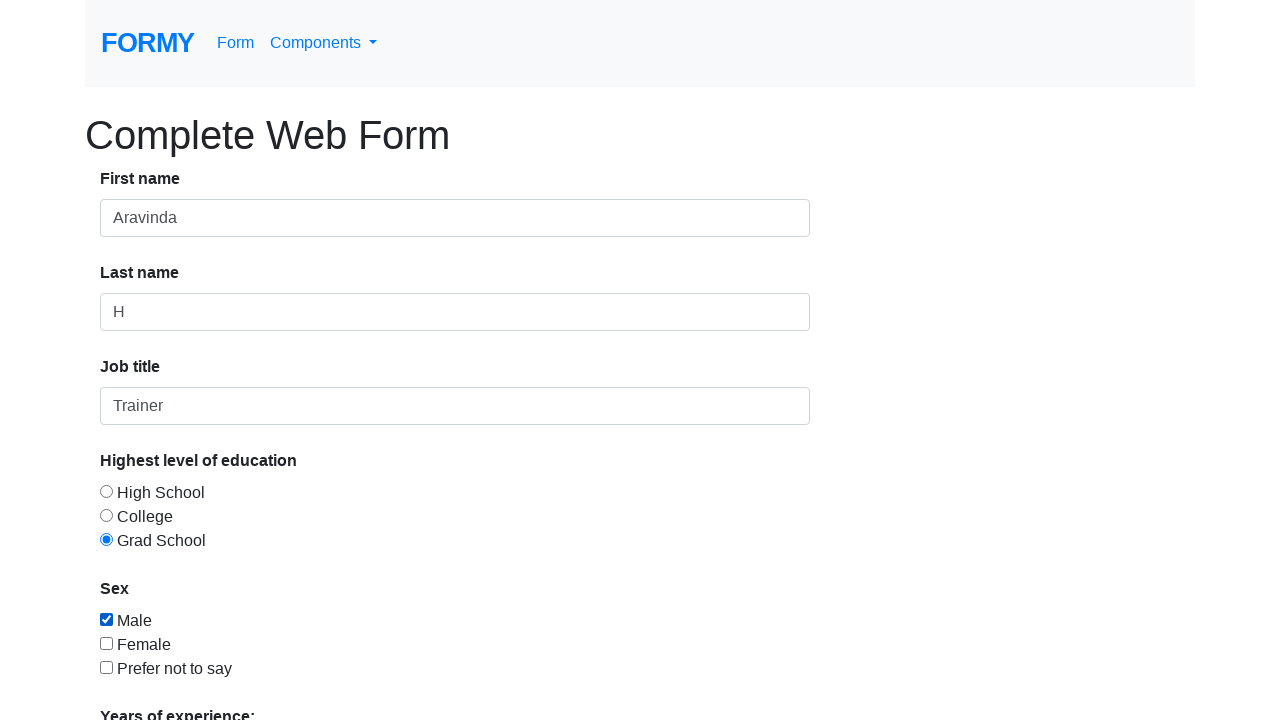

Selected dropdown option by value '4' (10+ range) on #select-menu
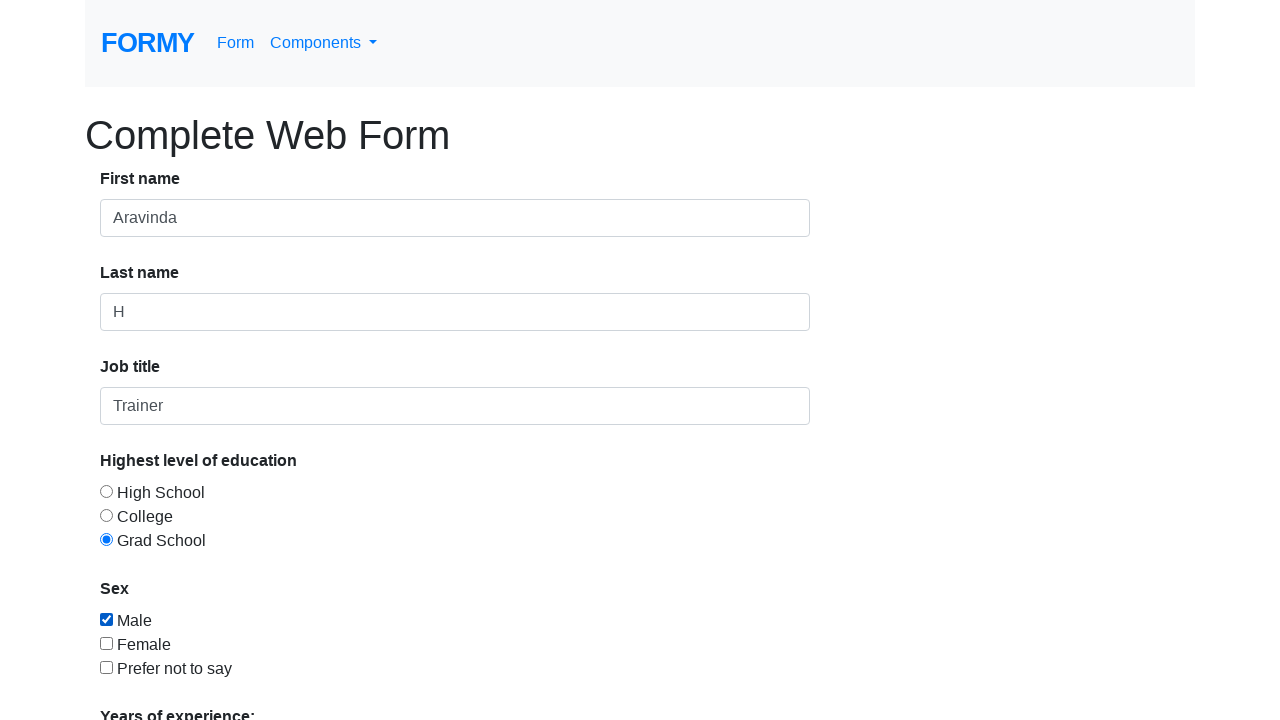

Selected dropdown option by visible text '0-1' on #select-menu
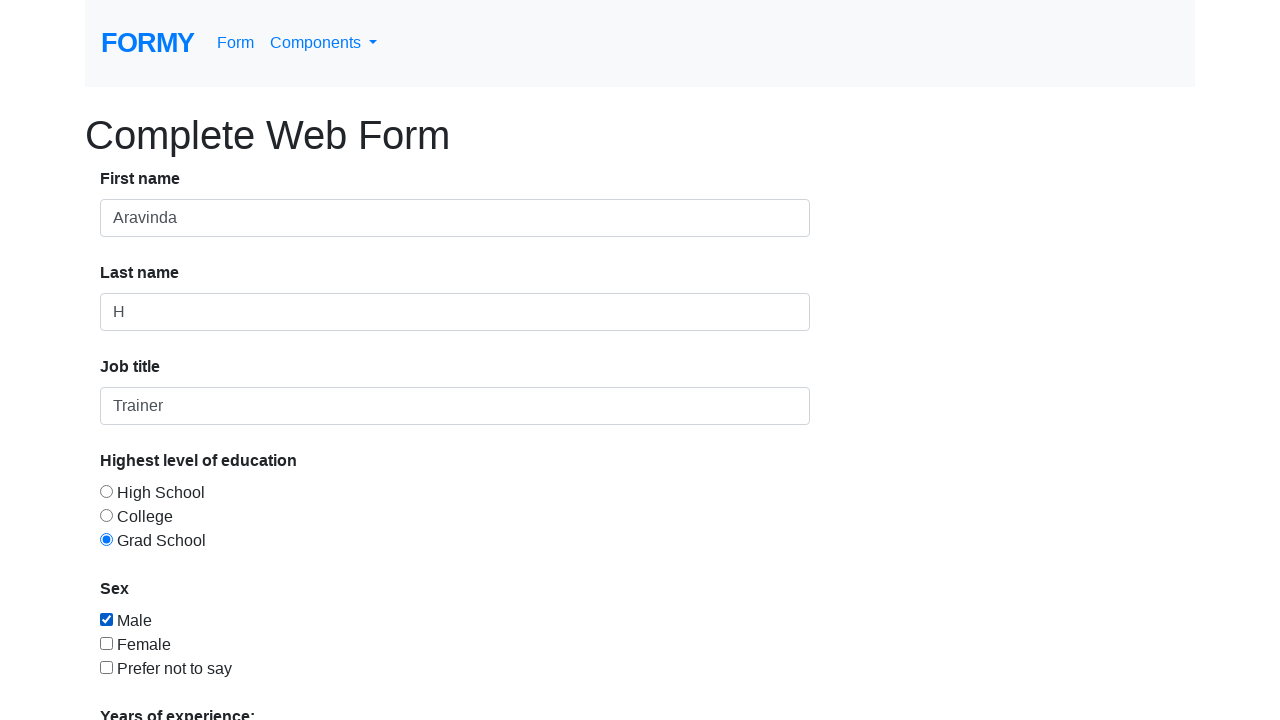

Clicked Submit button to submit the form at (148, 680) on text=Submit
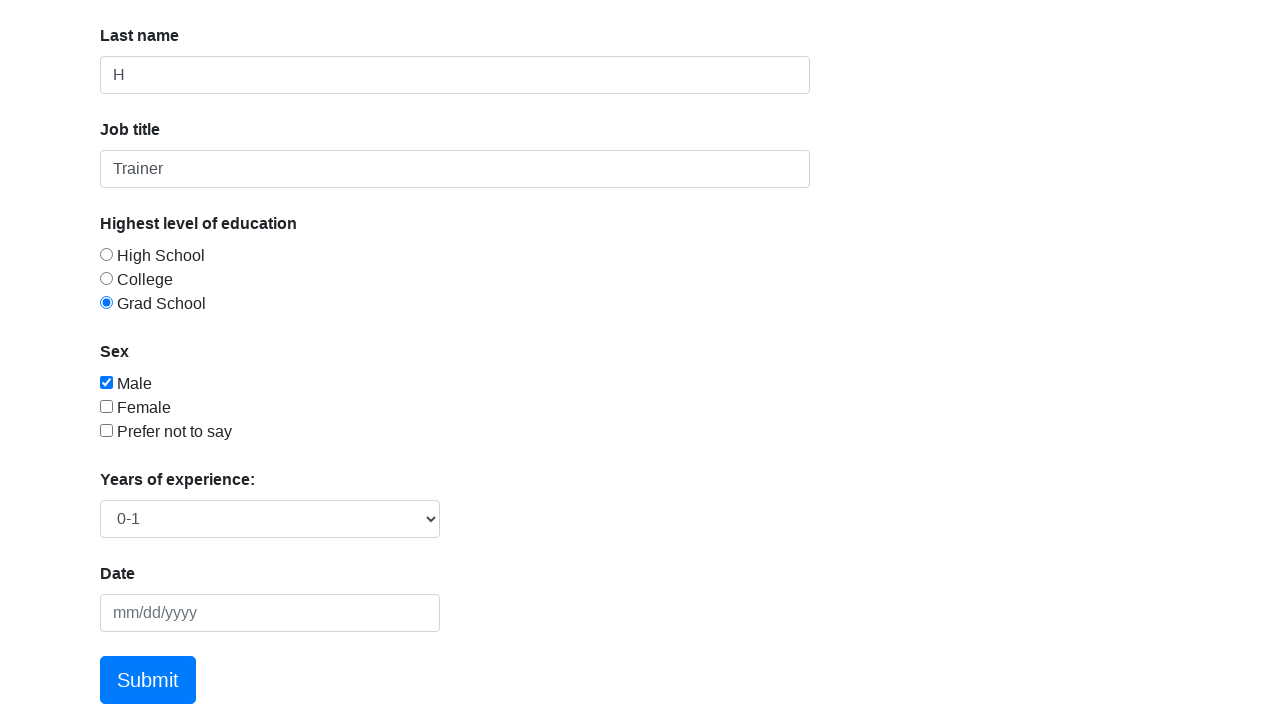

Form submission successful - success alert message appeared
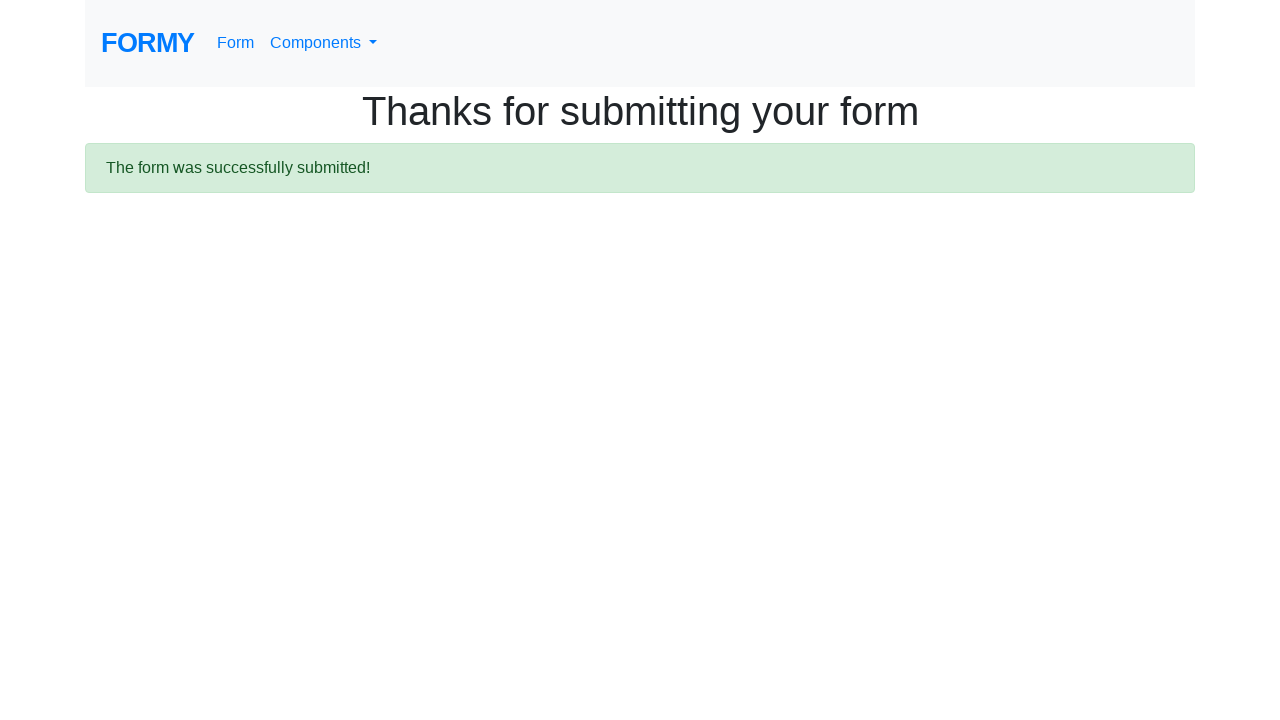

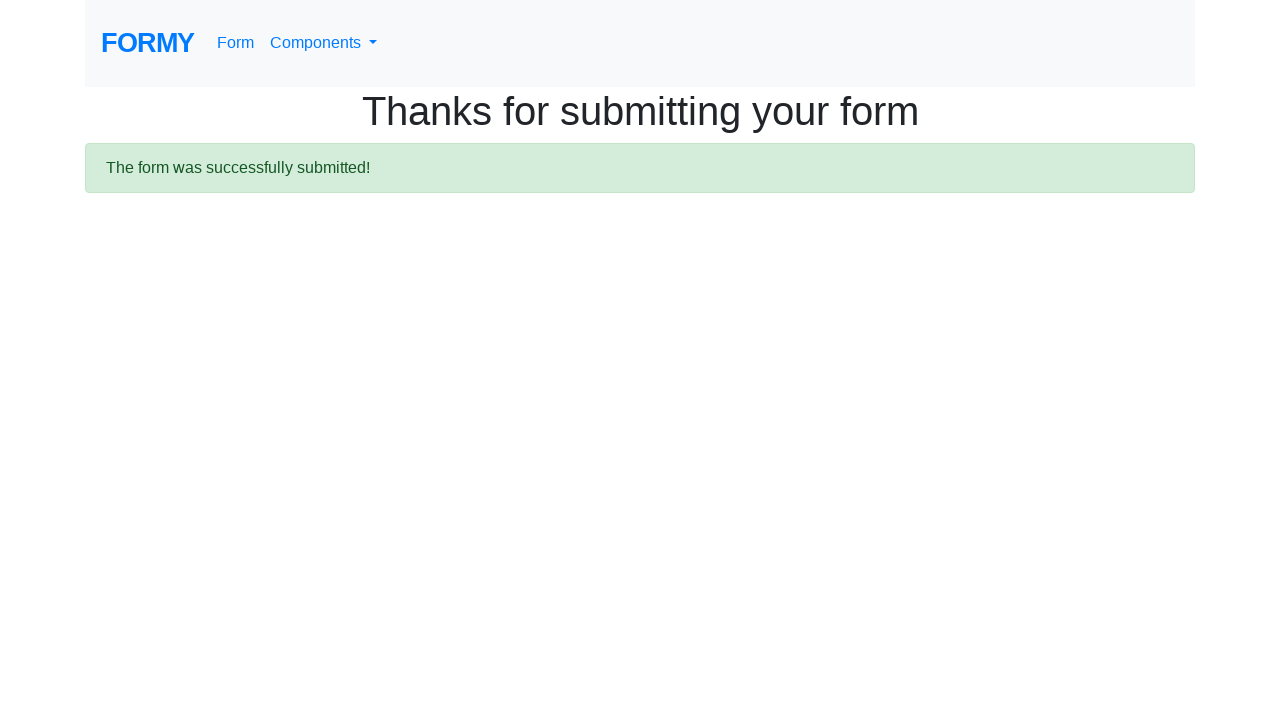